Tests navigation on the-internet.herokuapp.com by clicking on the A/B Testing link, verifying the page header, and then clicking on the Elemental Selenium link.

Starting URL: https://the-internet.herokuapp.com/

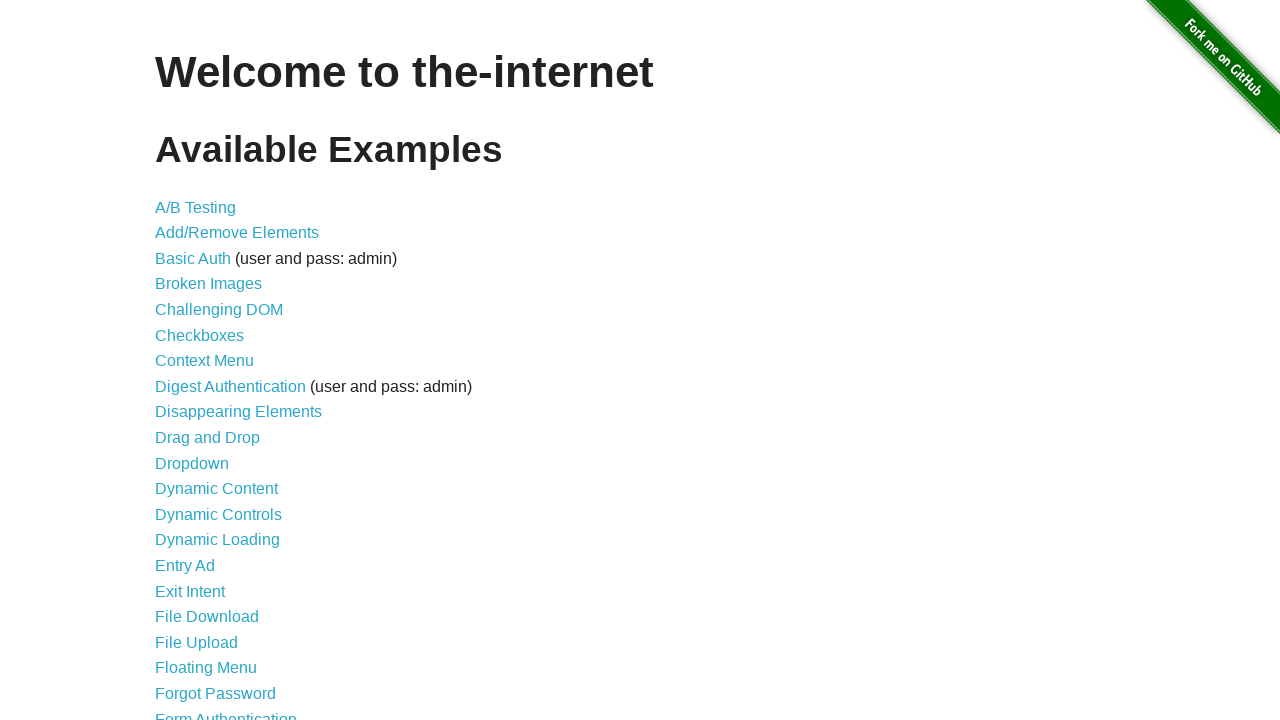

Clicked on A/B Testing link at (196, 207) on xpath=//a[contains(text(),'A/B Testing')]
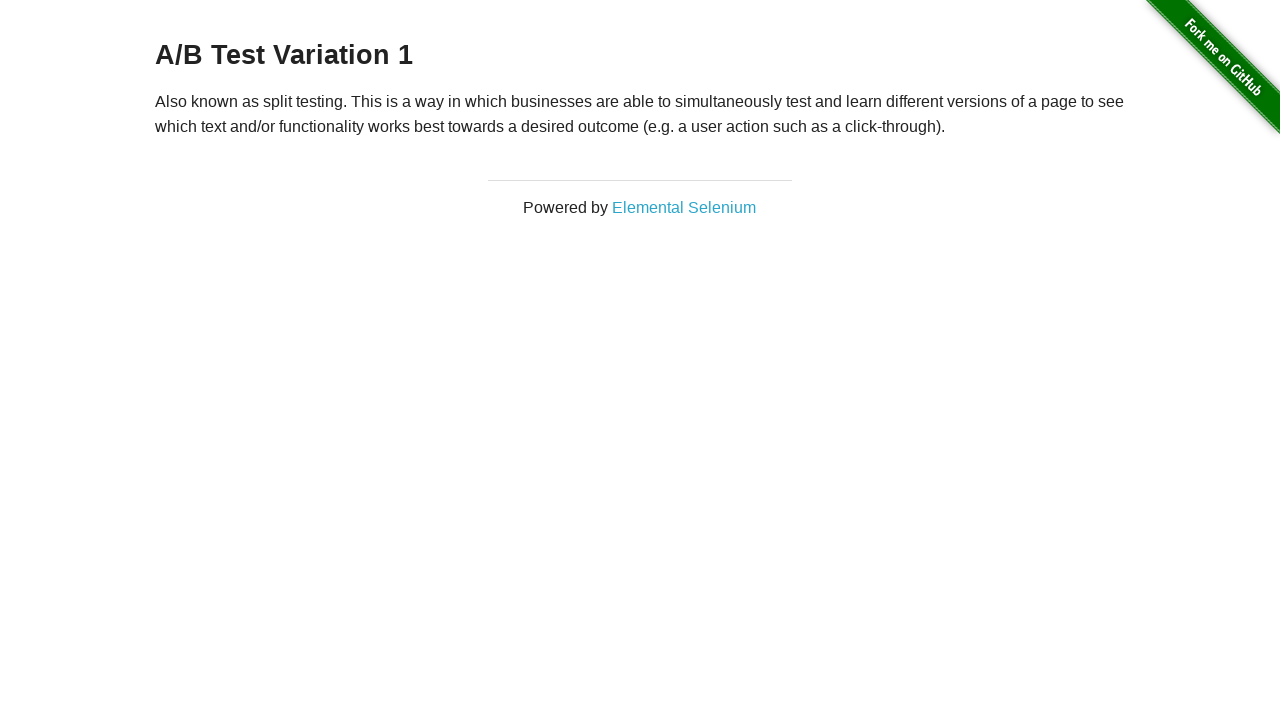

Waited for h3 header to be present
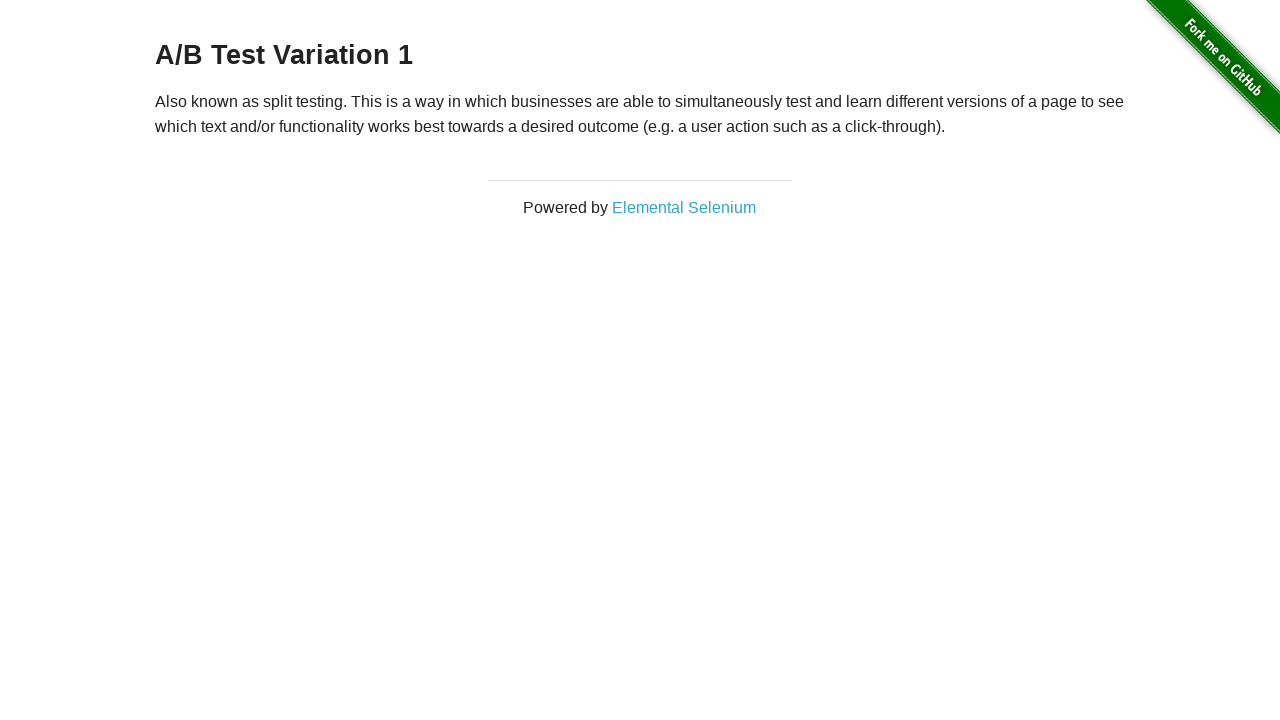

Located h3 header with text: A/B Test Variation 1
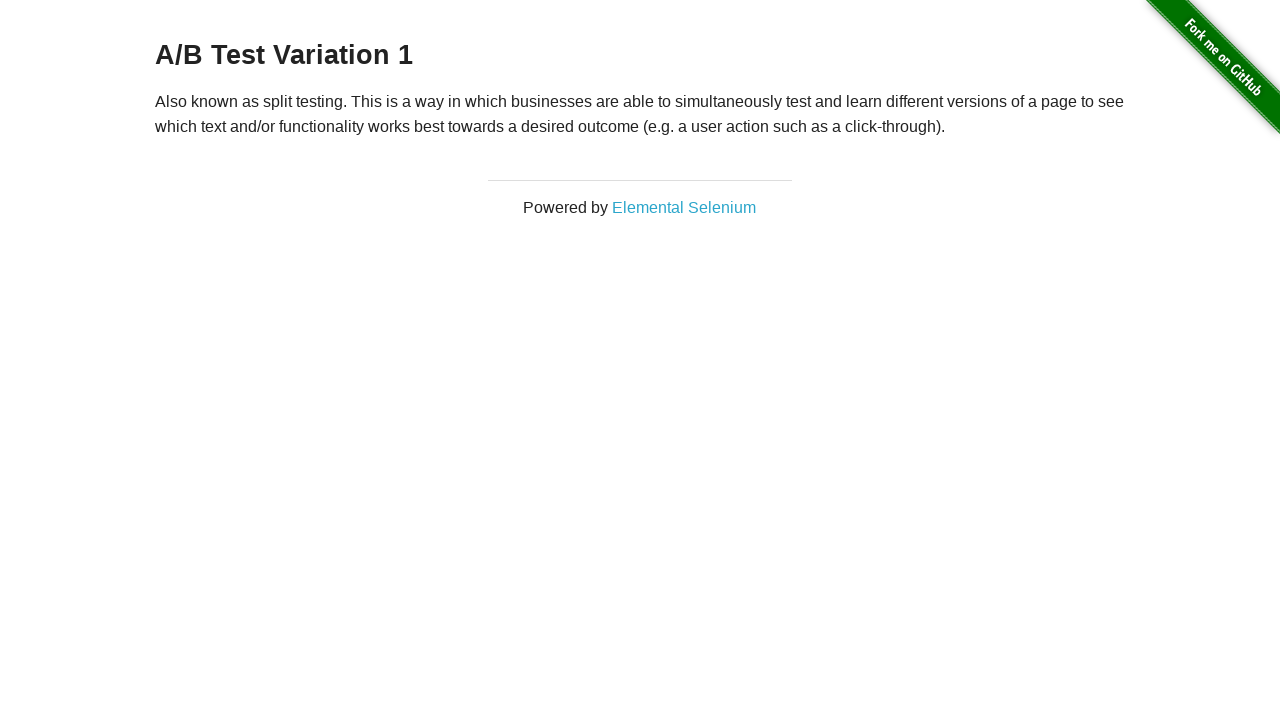

Navigated back to the-internet.herokuapp.com home page
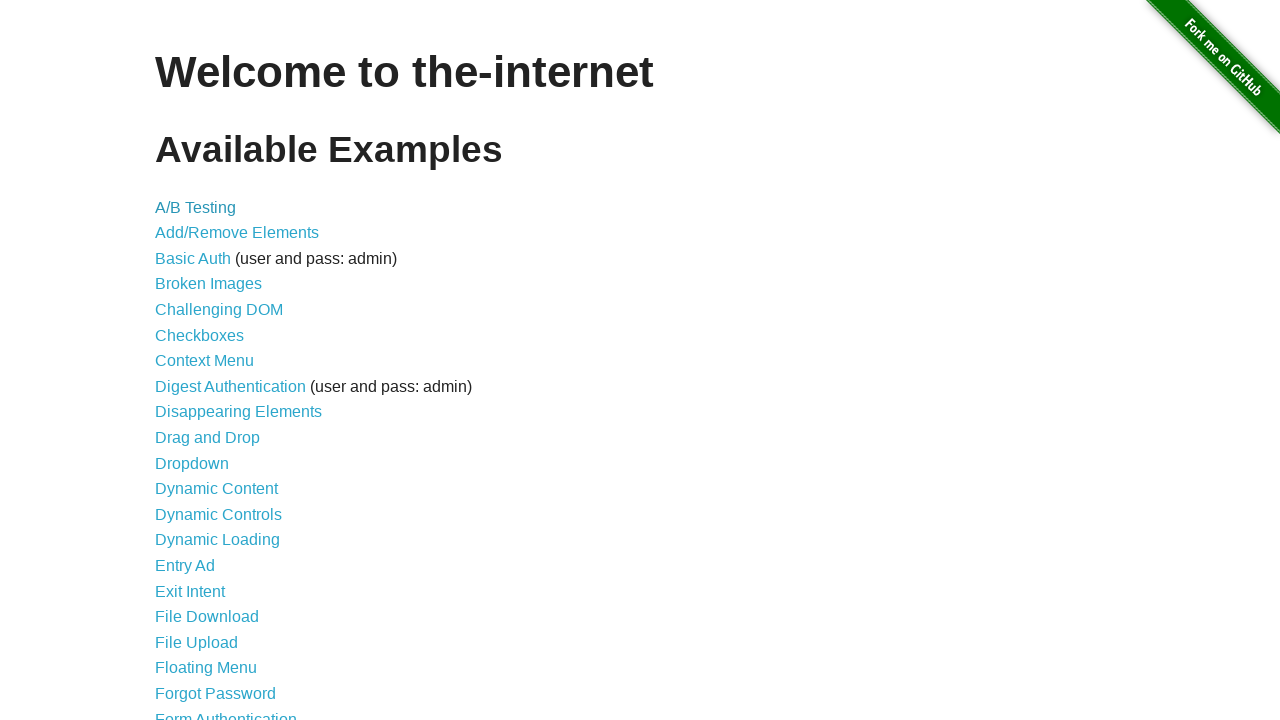

Clicked on Elemental Selenium link at (684, 711) on xpath=//a[contains(text(),'Elemental Selenium')]
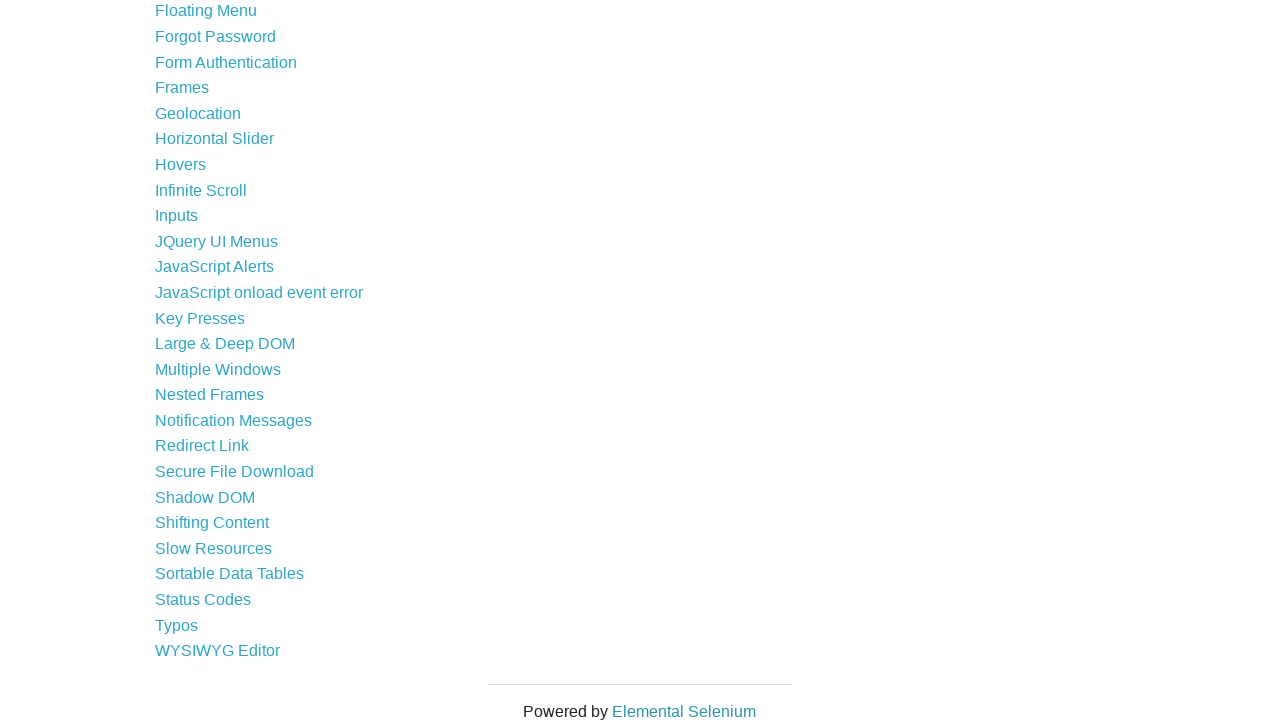

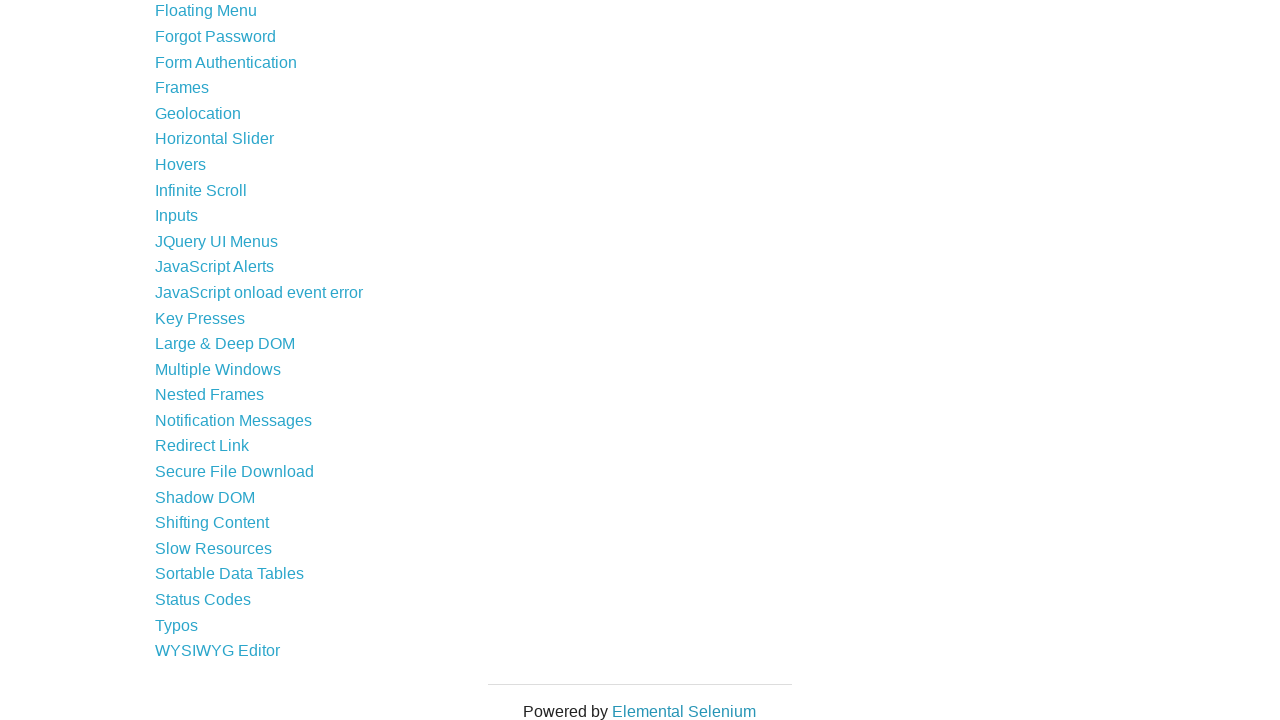